Opens the Playtika homepage and verifies the page title matches the expected value

Starting URL: https://www.playtika.com/

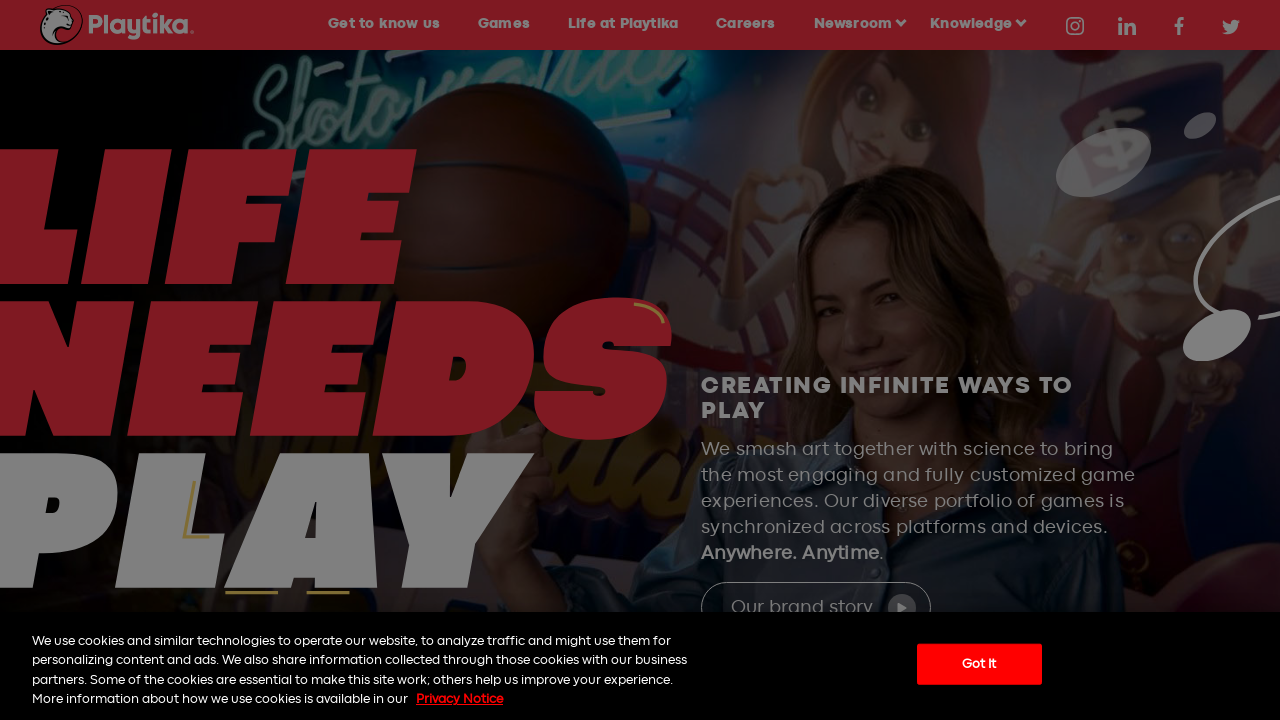

Navigated to Playtika homepage
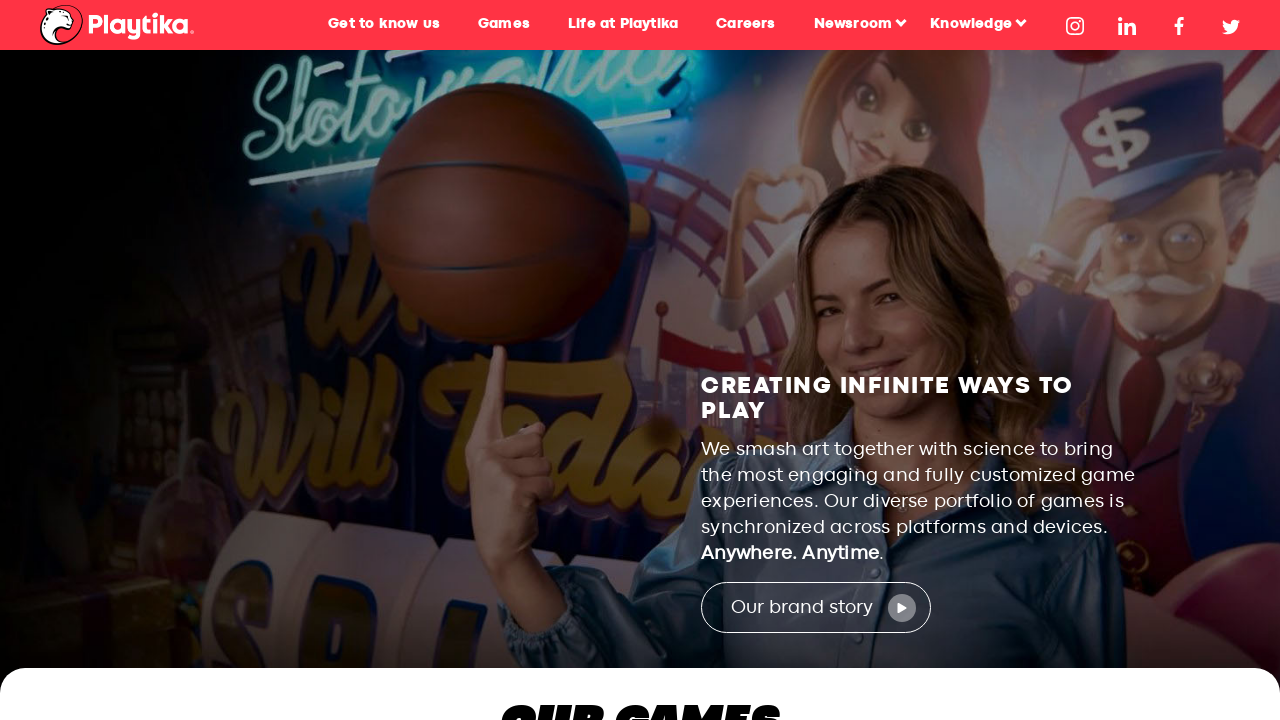

Waited for page DOM to load
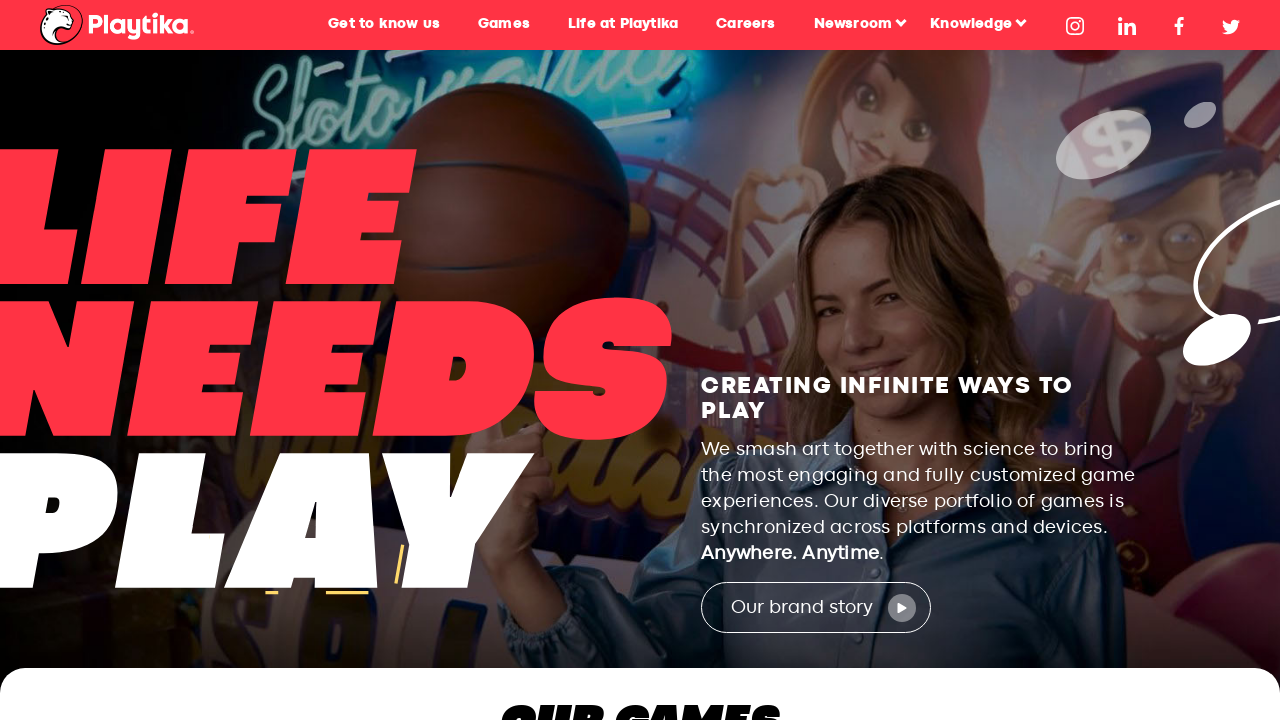

Retrieved page title: 'Playtika - Infinite Ways to Play'
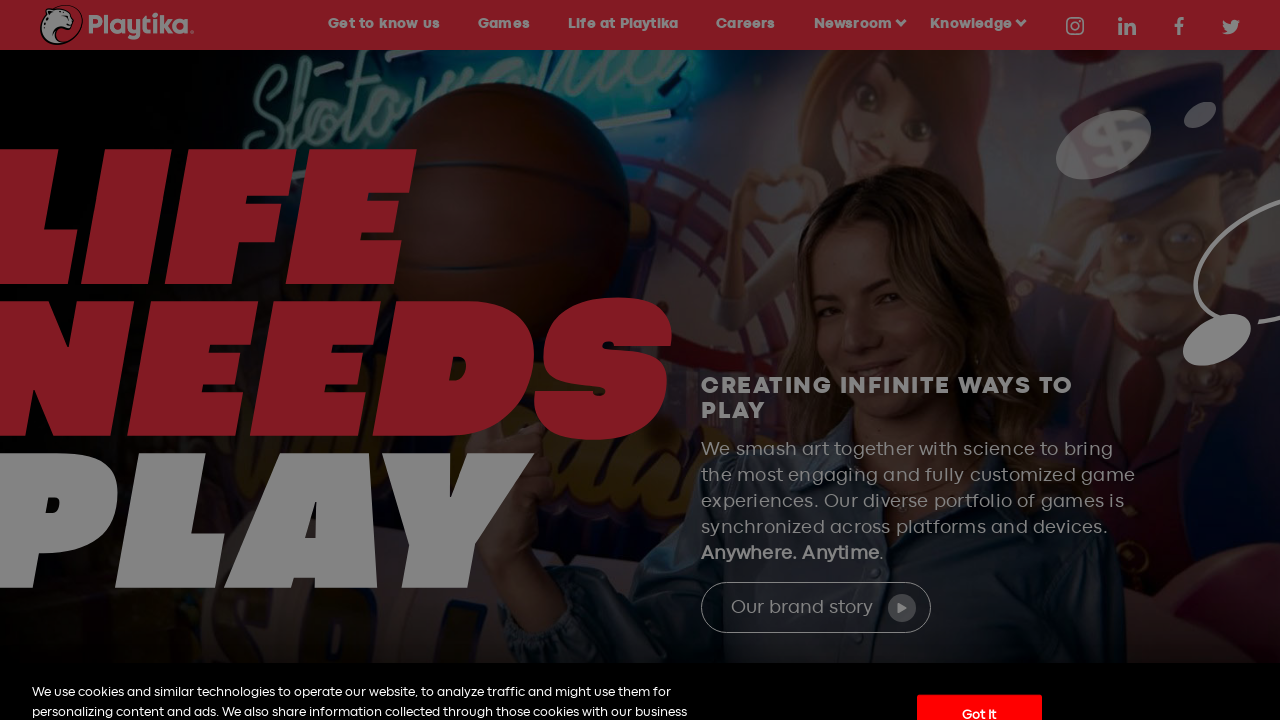

Verified page title matches expected value 'Playtika - Infinite Ways to Play'
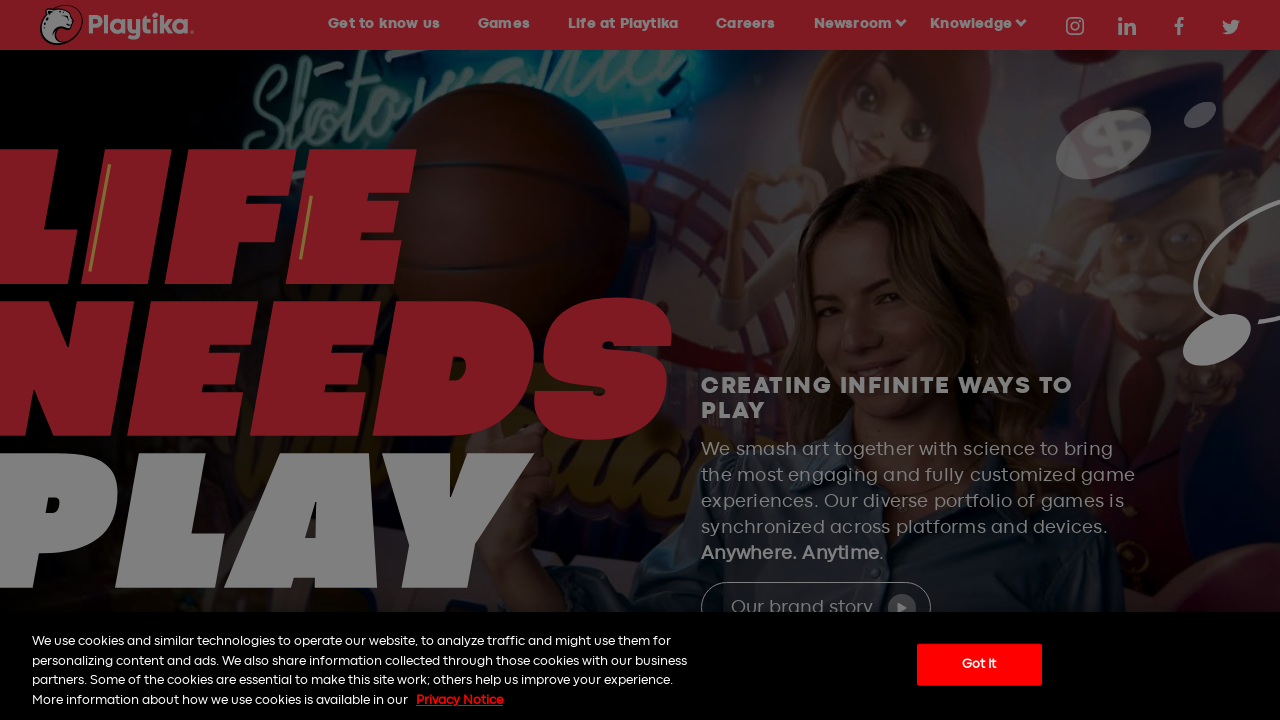

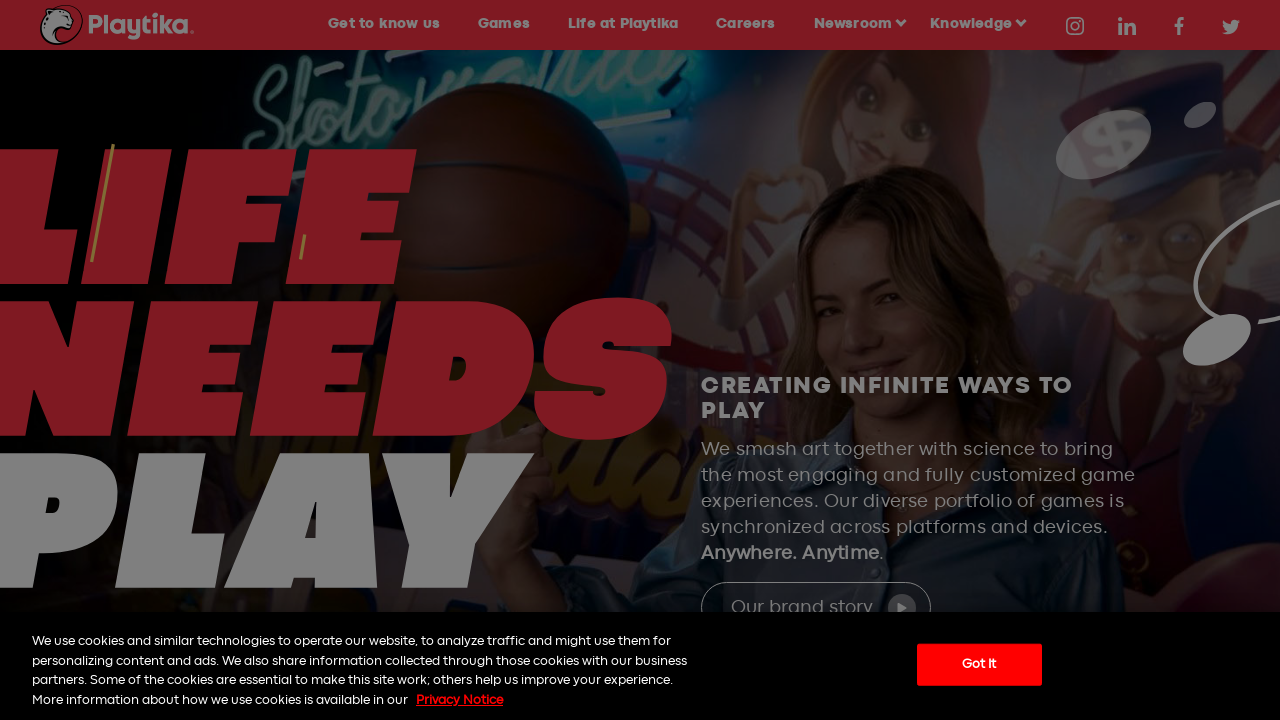